Navigates to the QA Cart Arabic website and maximizes the browser window

Starting URL: https://qacart.com/ar

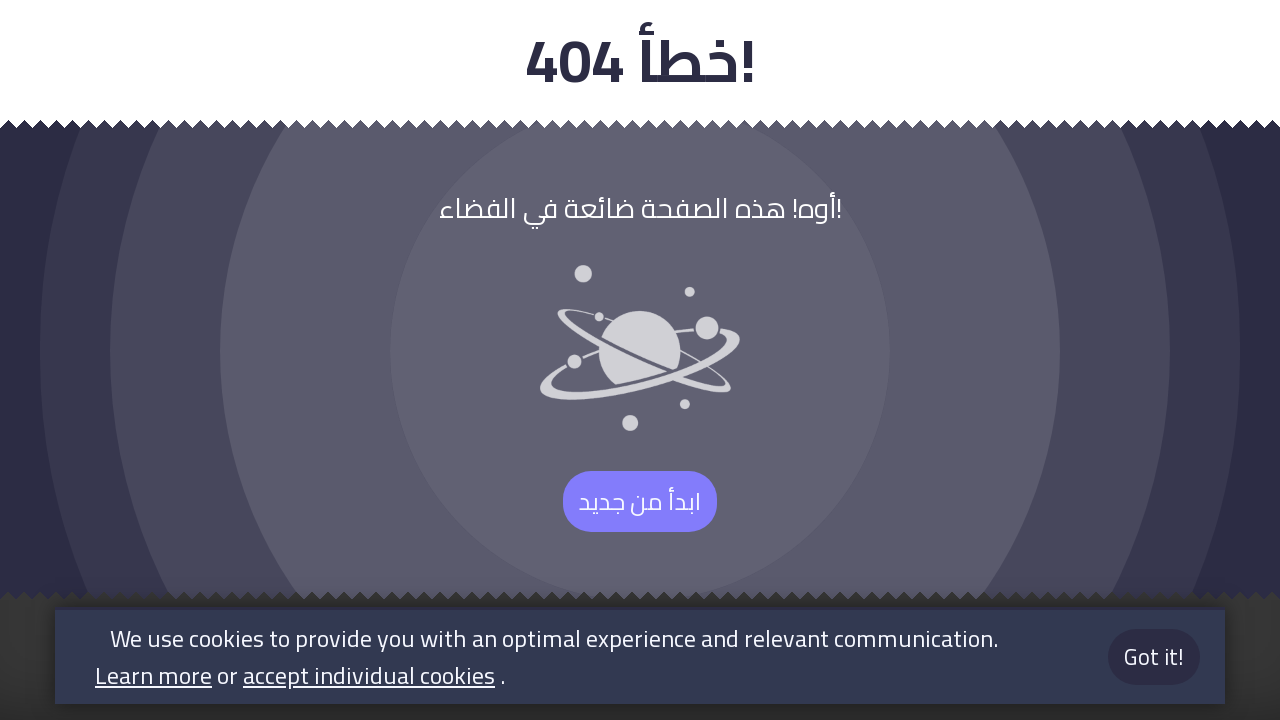

Navigated to QA Cart Arabic website at https://qacart.com/ar
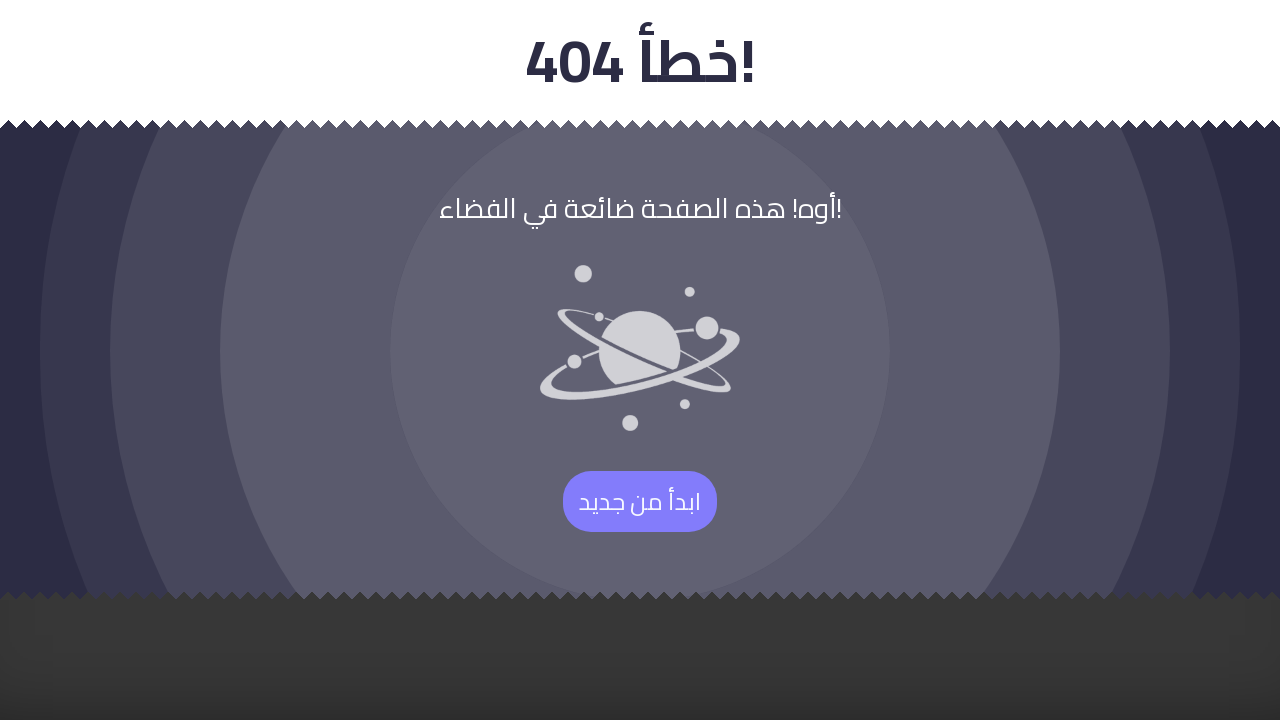

Maximized browser window to 1920x1080
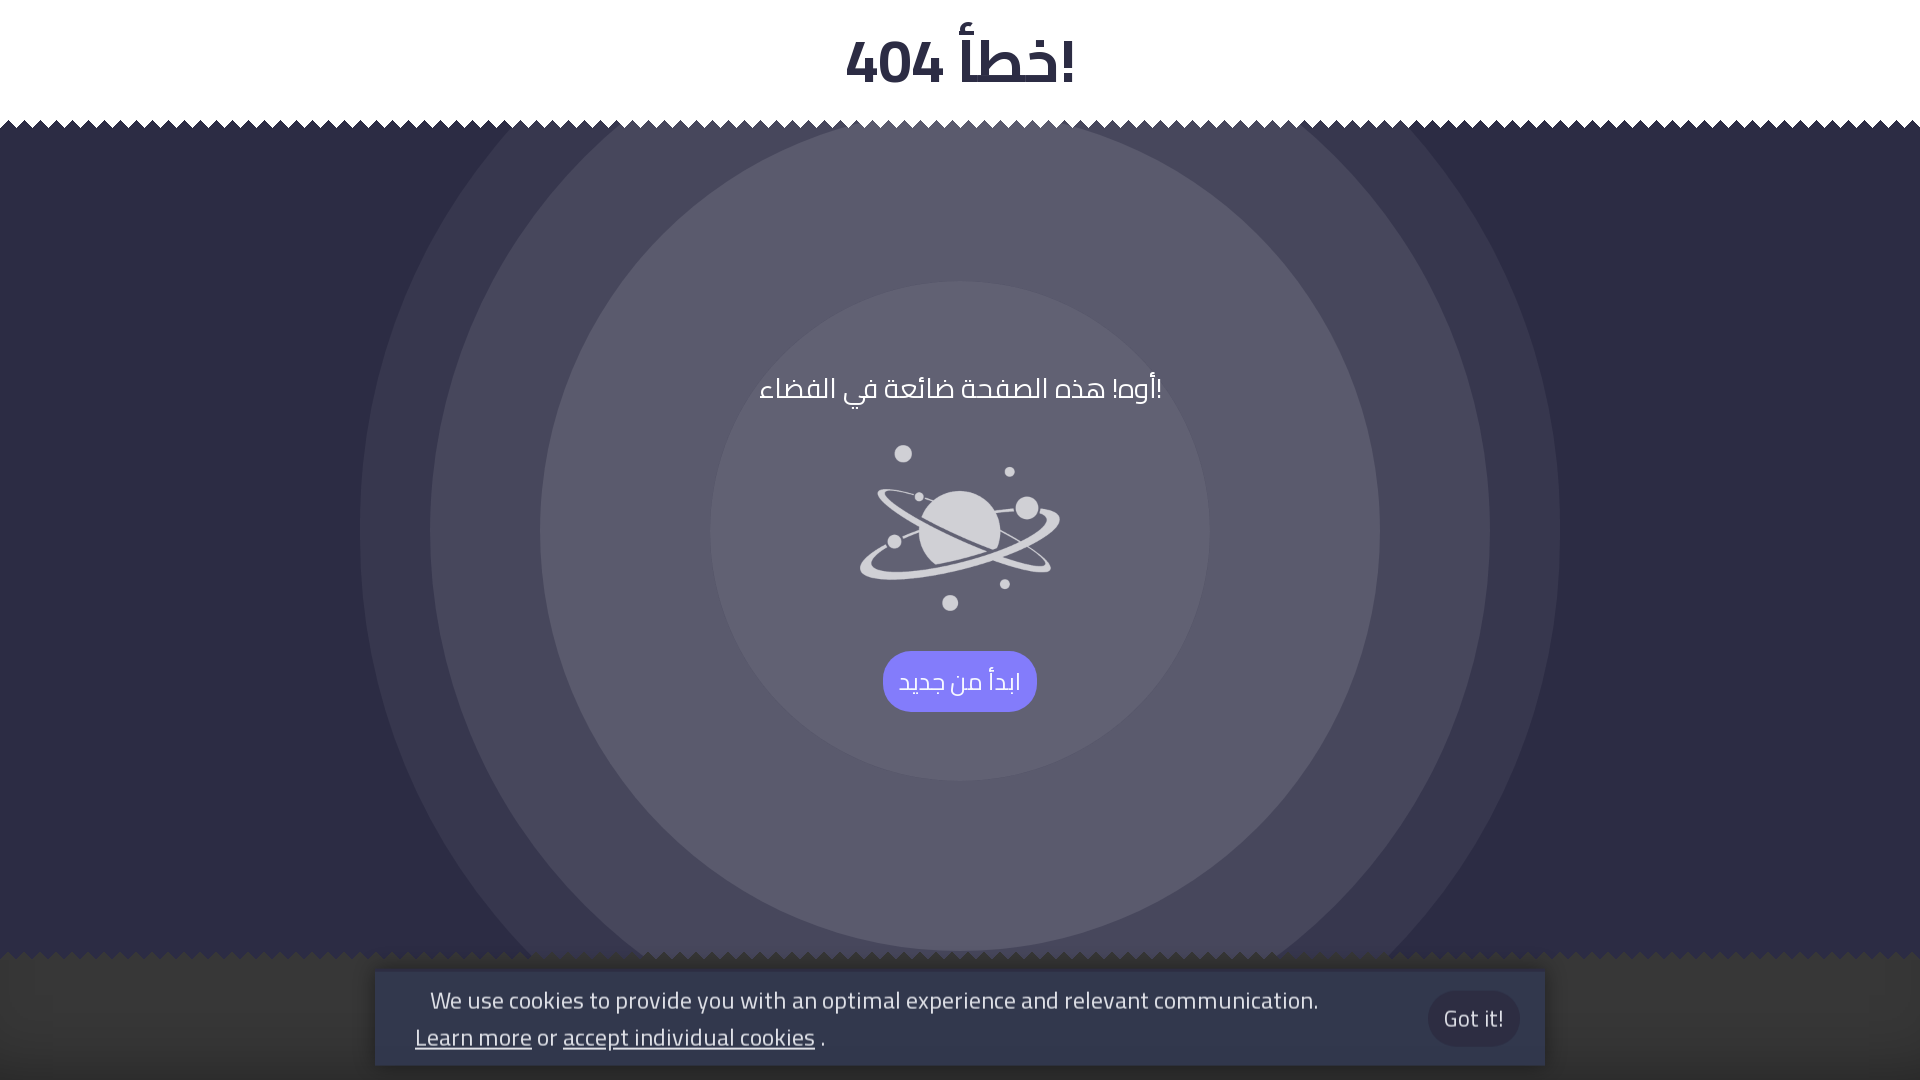

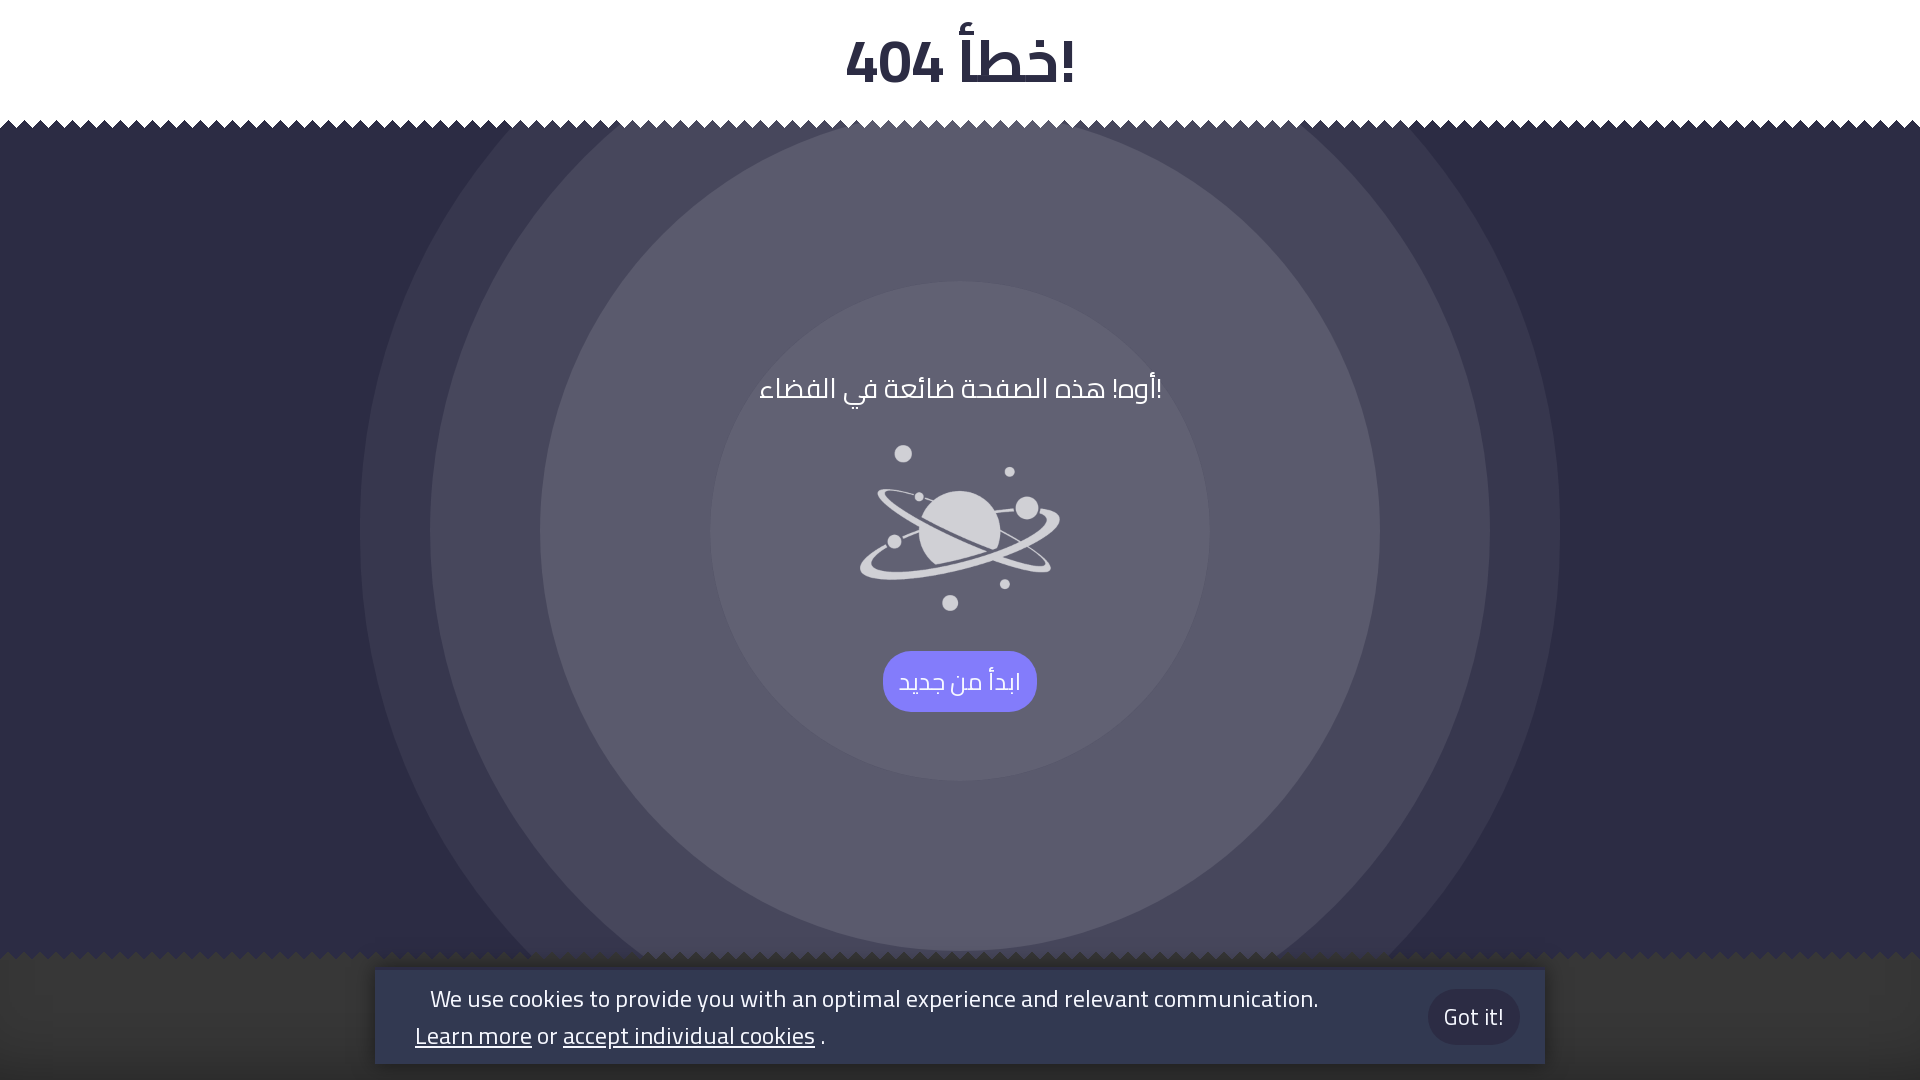